Tests explicit wait functionality on a demo page by clicking buttons that enable other elements, waiting for those elements to become clickable/selected, and verifying text changes after button clicks.

Starting URL: https://syntaxprojects.com/synchronization-explicit-wait.php

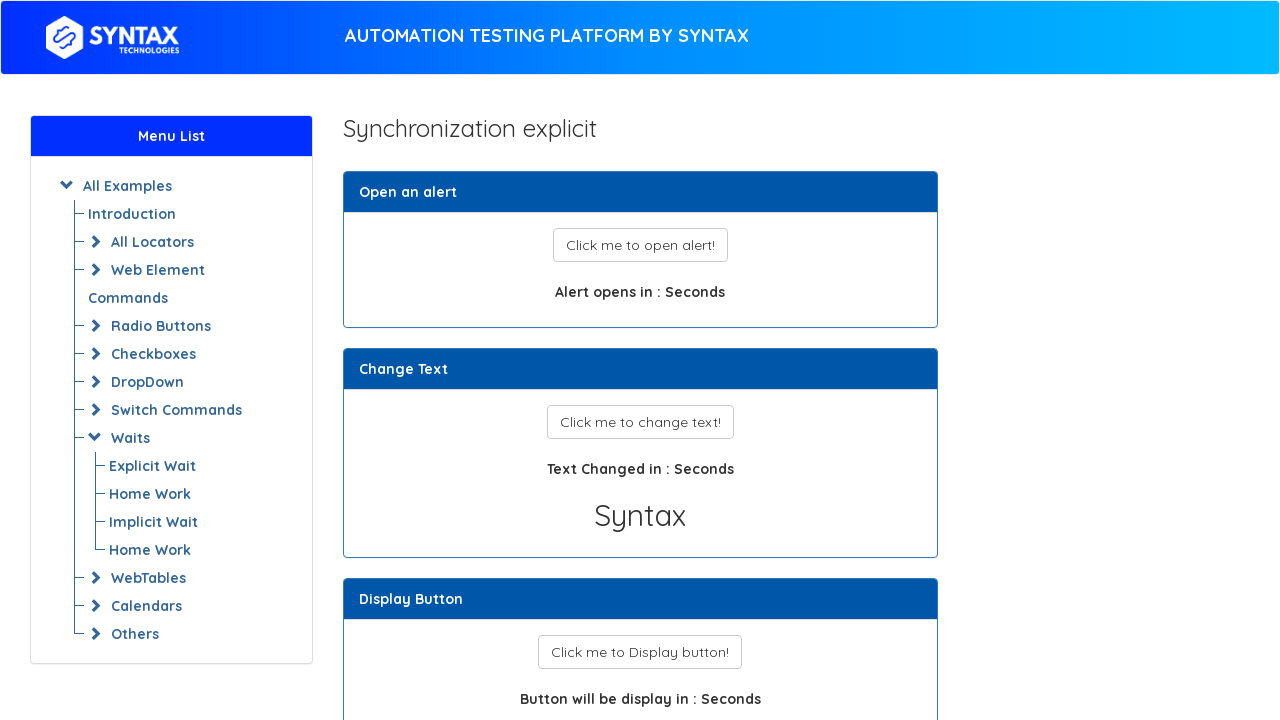

Clicked enable button to enable another button at (640, 361) on #enable_button
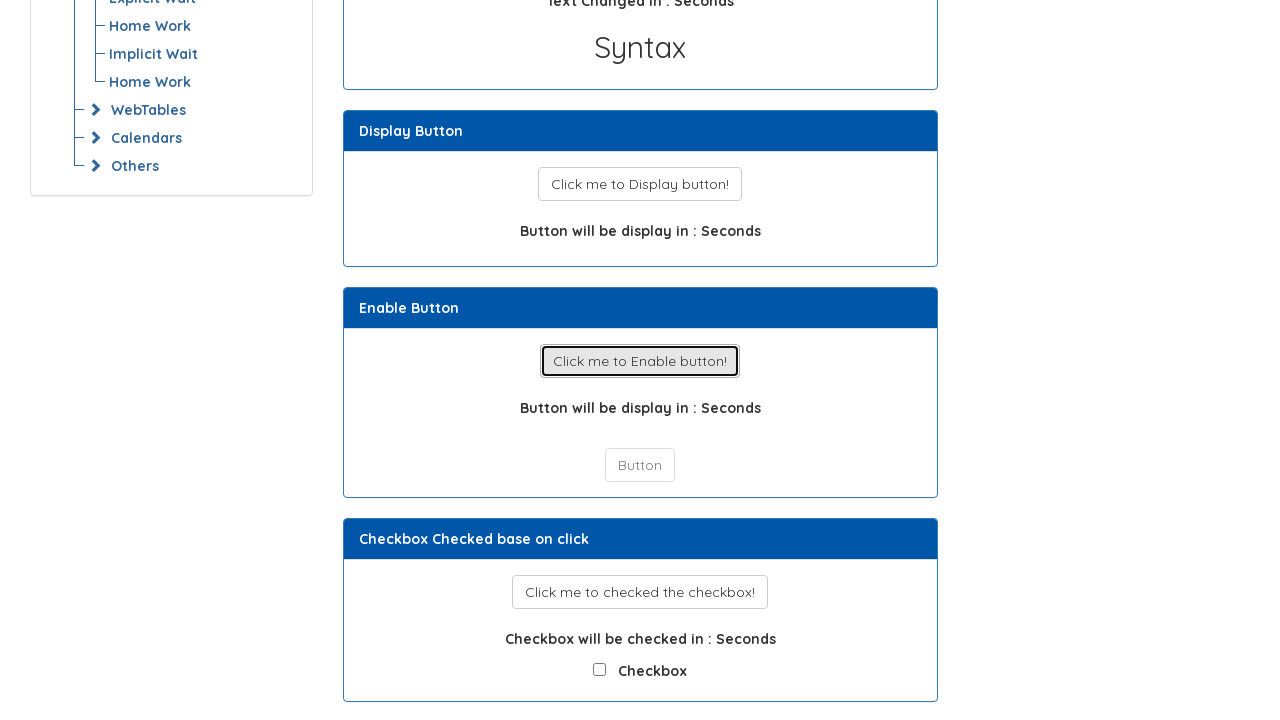

Waited for button to become visible
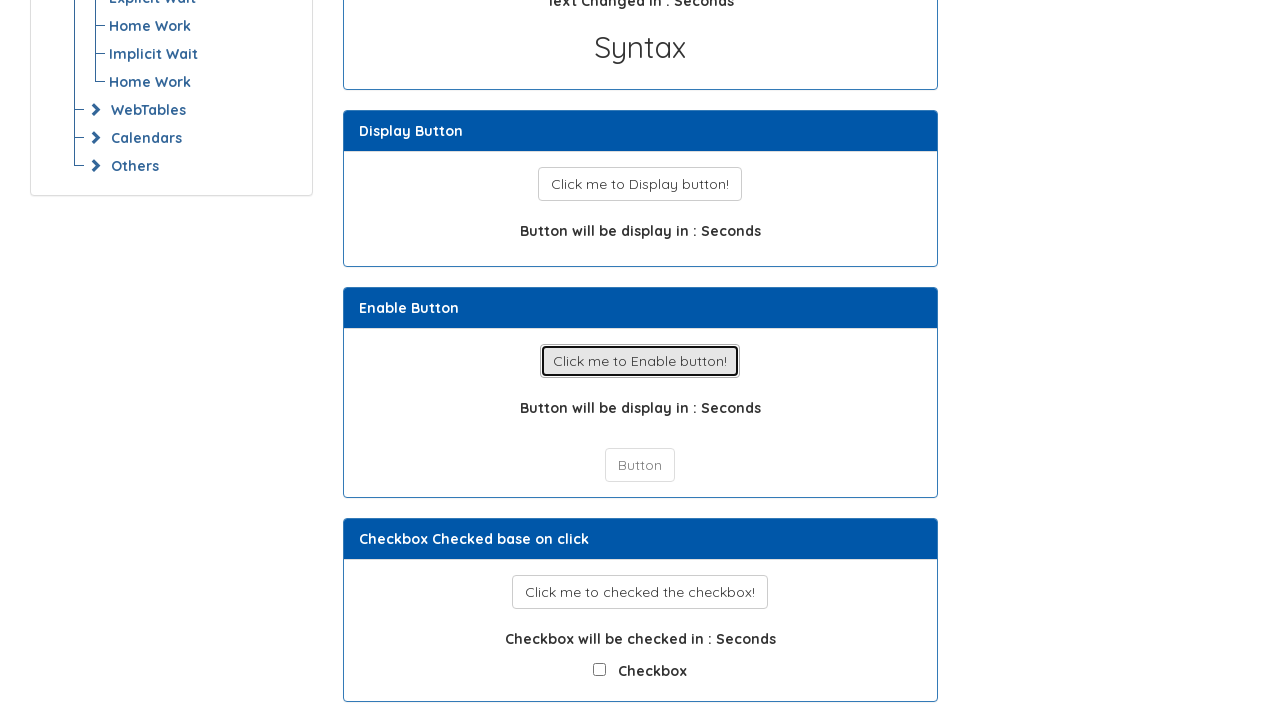

Clicked the enabled button at (619, 18) on xpath=//button[text()='Button']
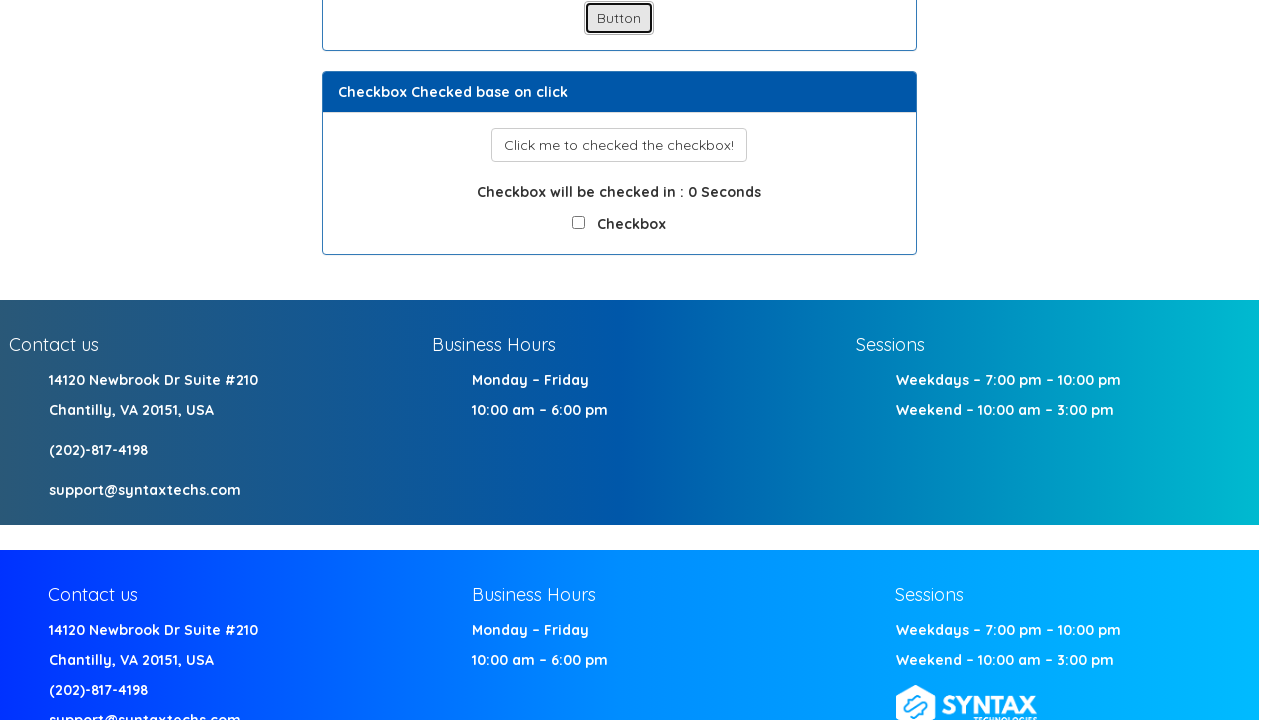

Clicked checkbox button to trigger checkbox selection at (619, 145) on #checkbox_button
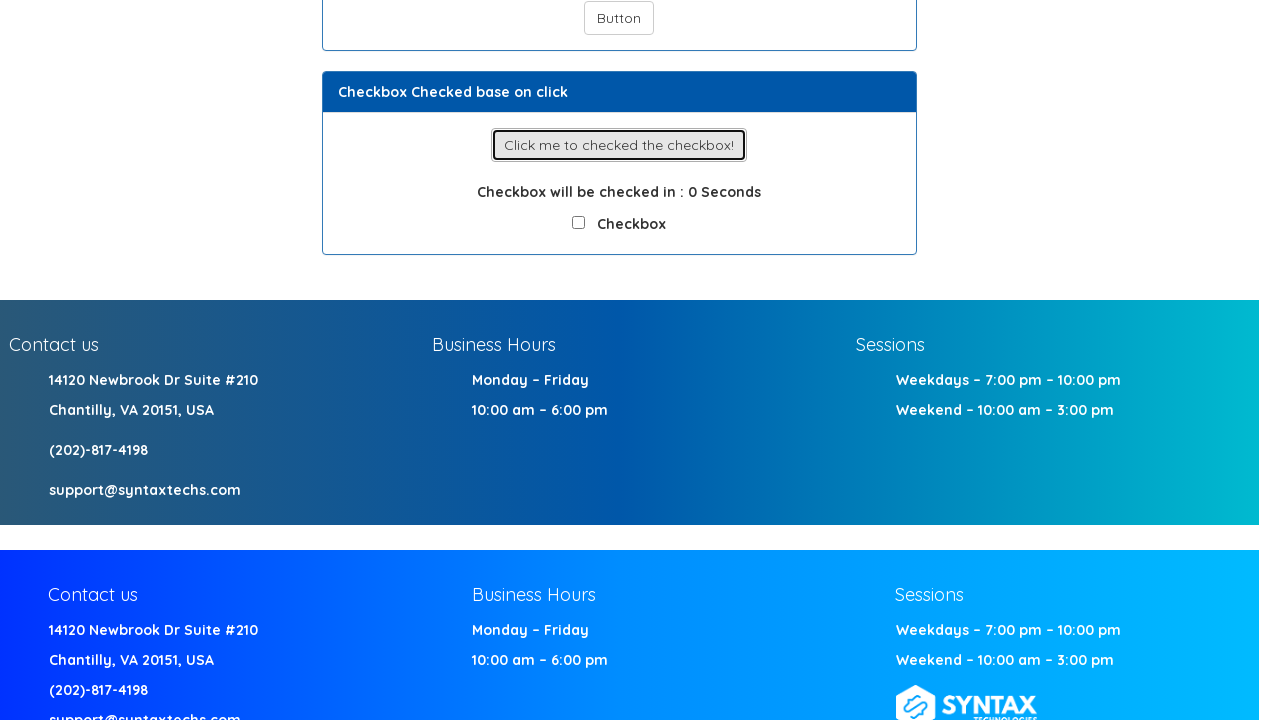

Waited for checkbox to be checked
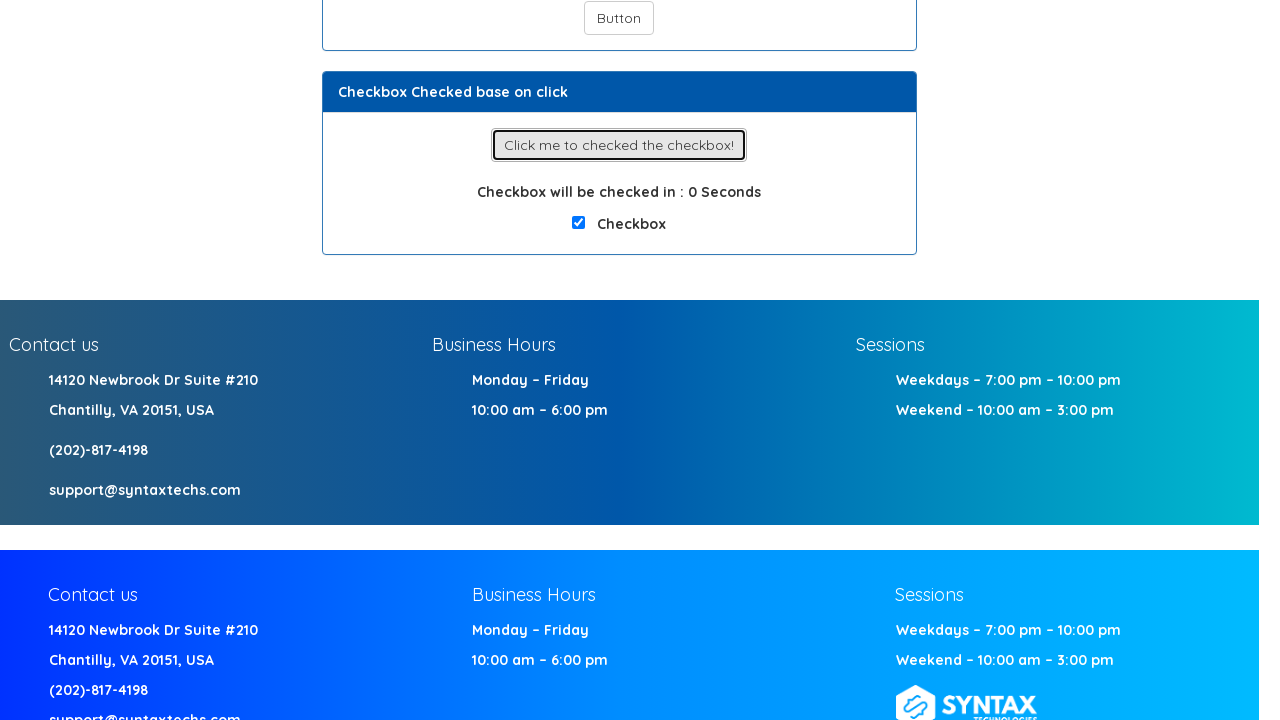

Clicked change text button at (619, 361) on #changetext_button
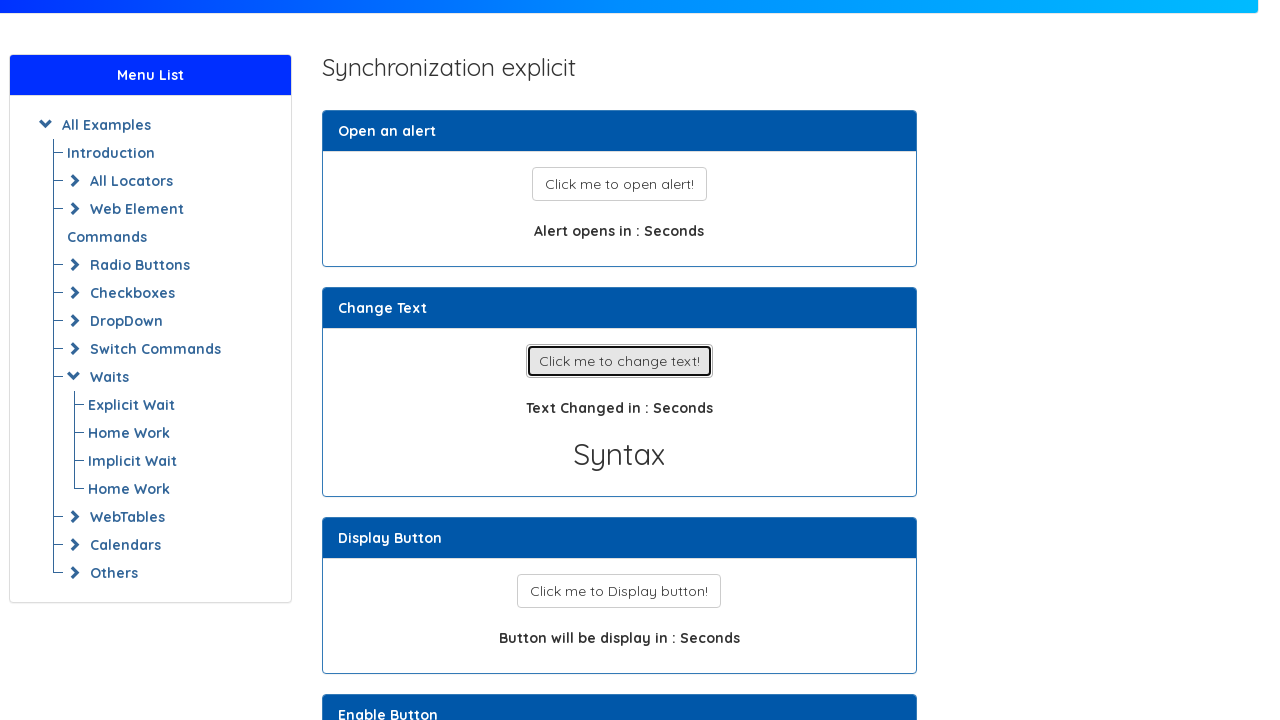

Waited for heading text to change to 'Ssyntaxtechs'
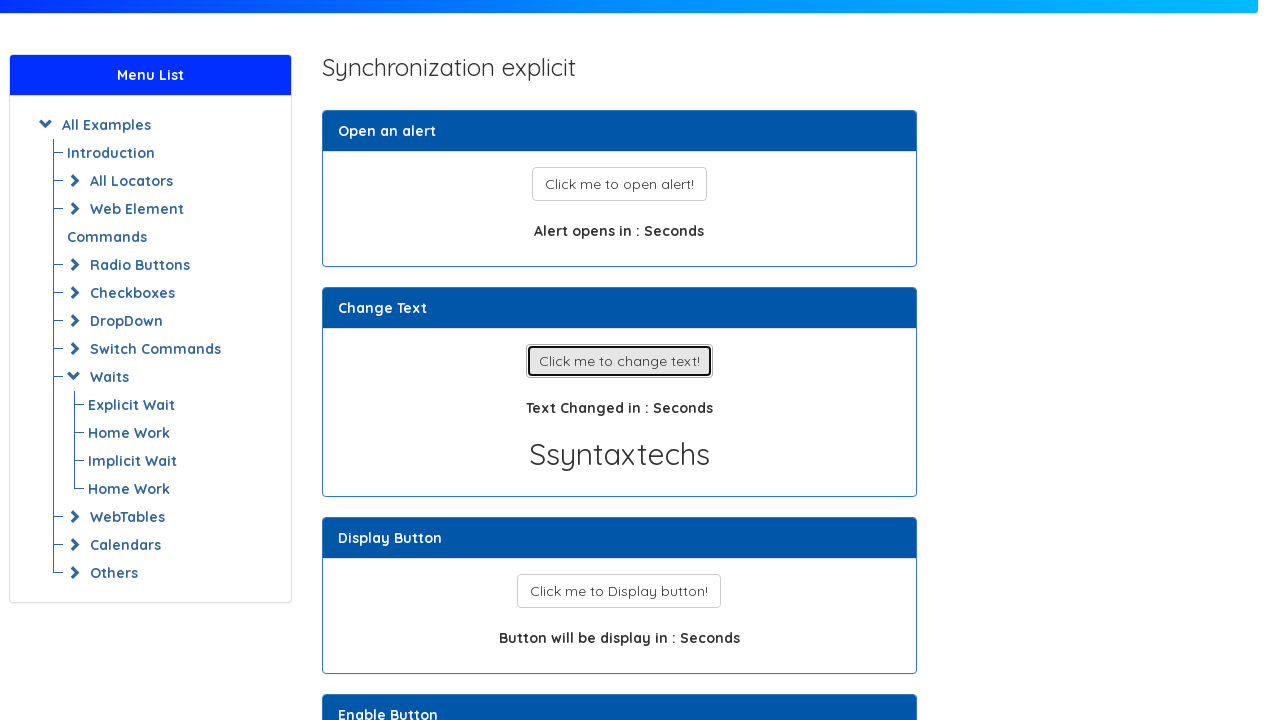

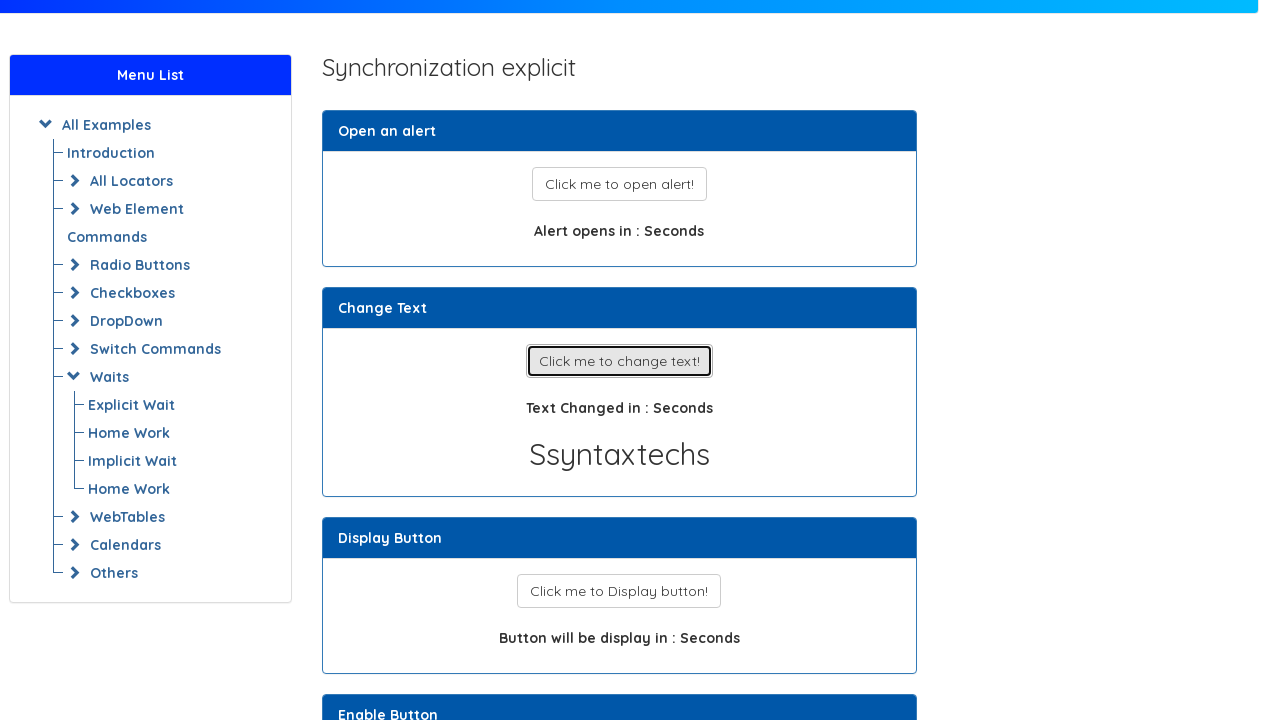